Tests sorting the Due column in ascending order by clicking the column header once and verifying the values are sorted correctly

Starting URL: http://the-internet.herokuapp.com/tables

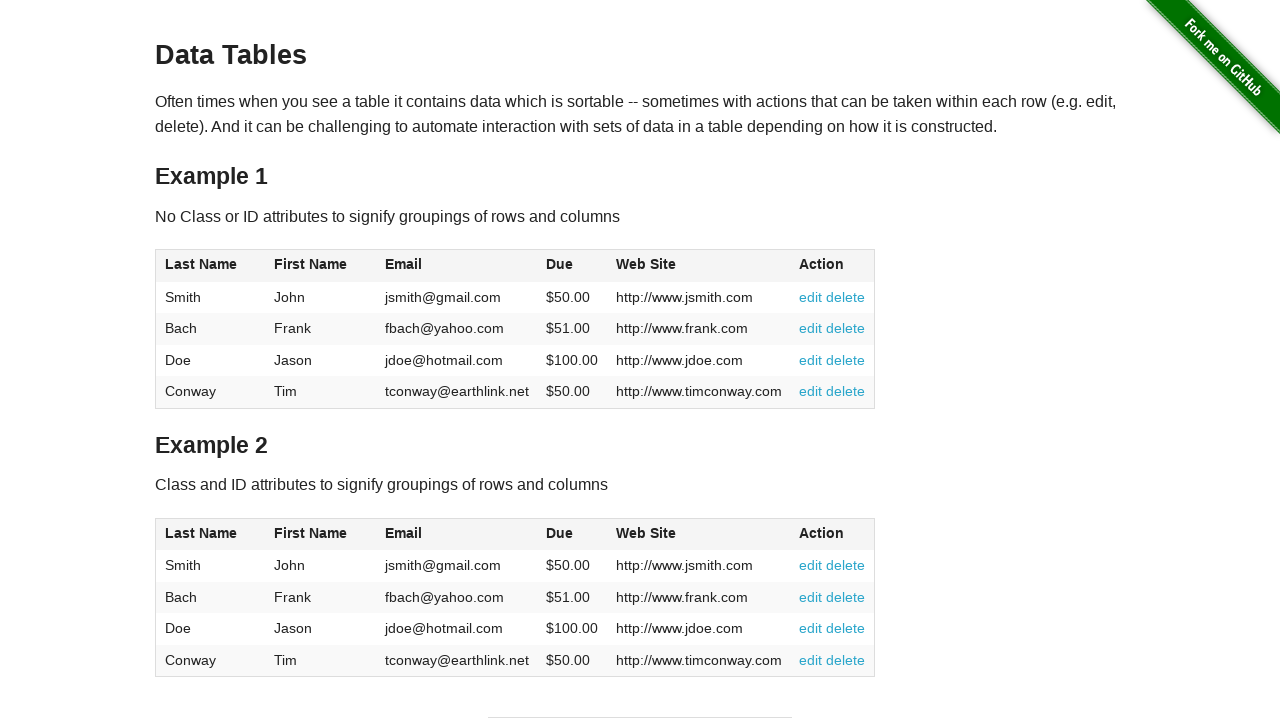

Clicked Due column header (4th column) to sort at (572, 266) on #table1 thead tr th:nth-child(4)
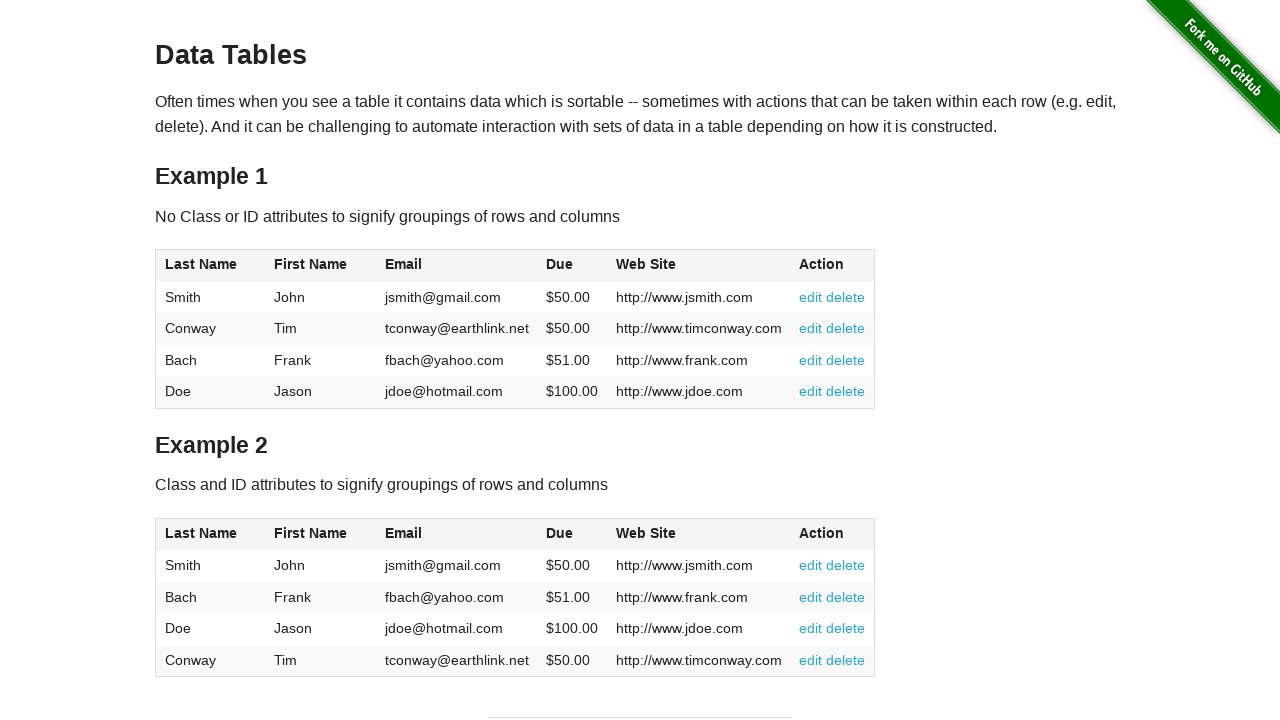

Waited for table to update after sorting
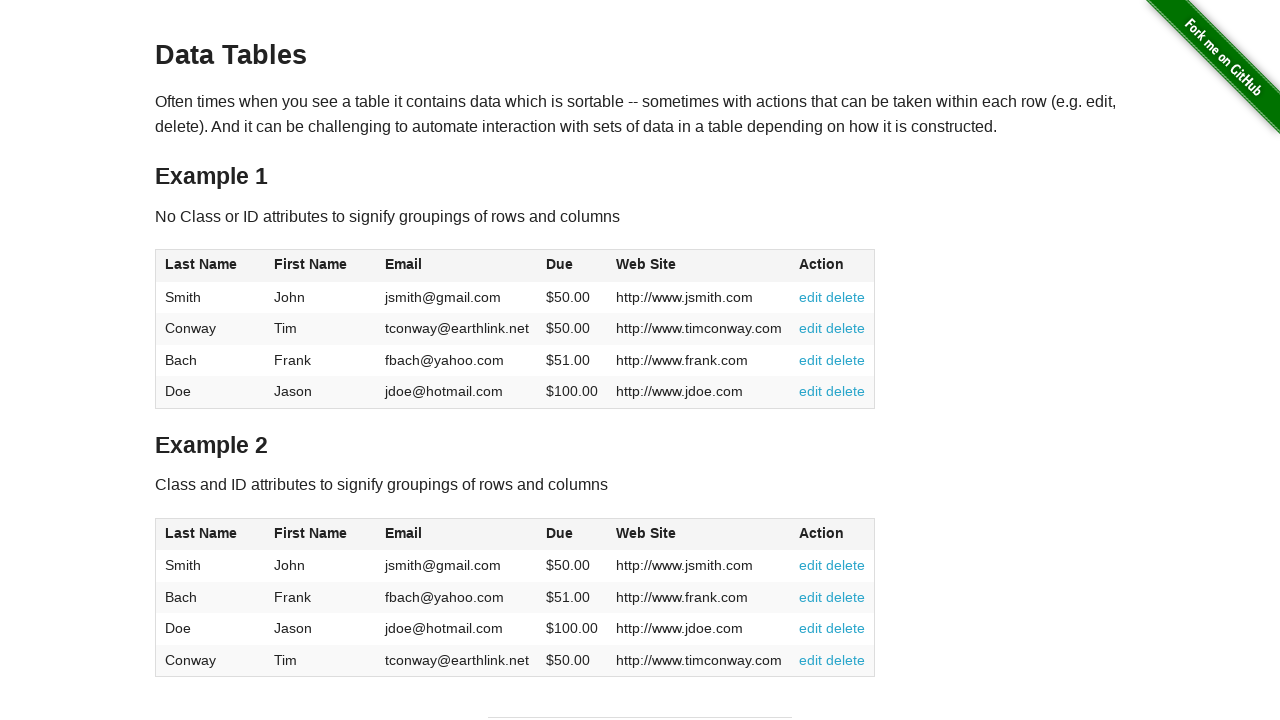

Retrieved all Due column values from table
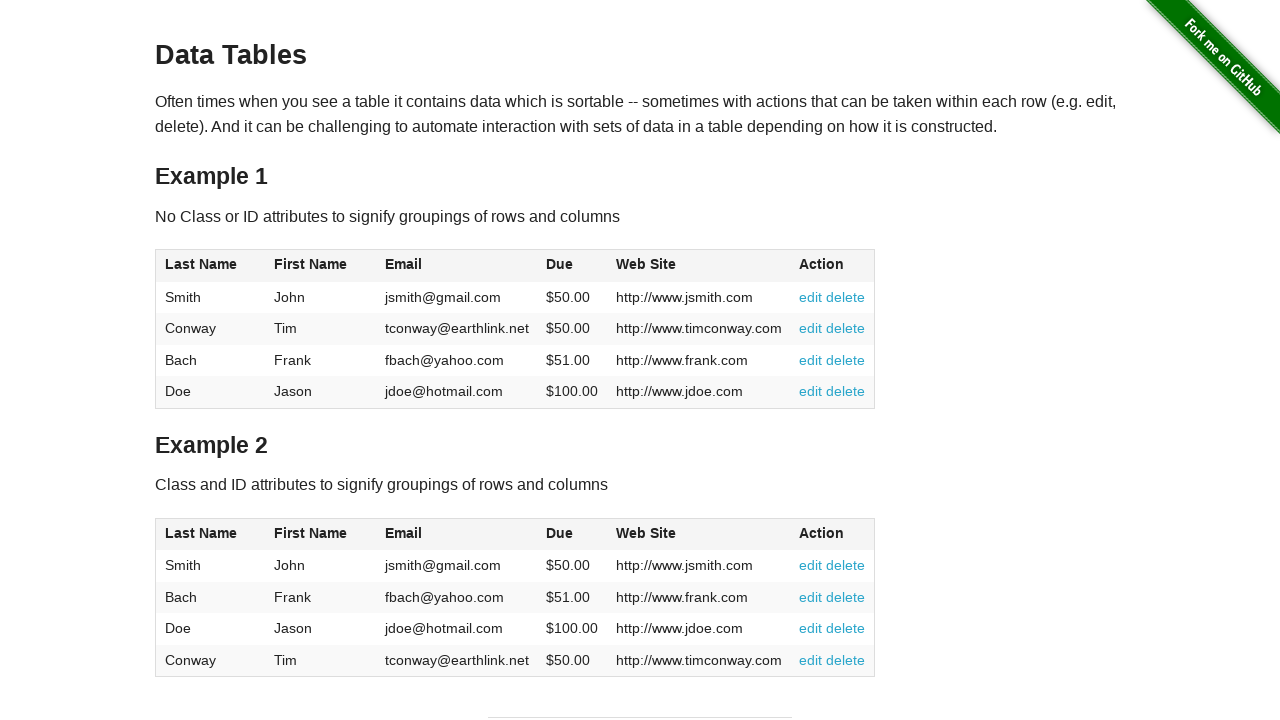

Parsed Due values: [50.0, 50.0, 51.0, 100.0]
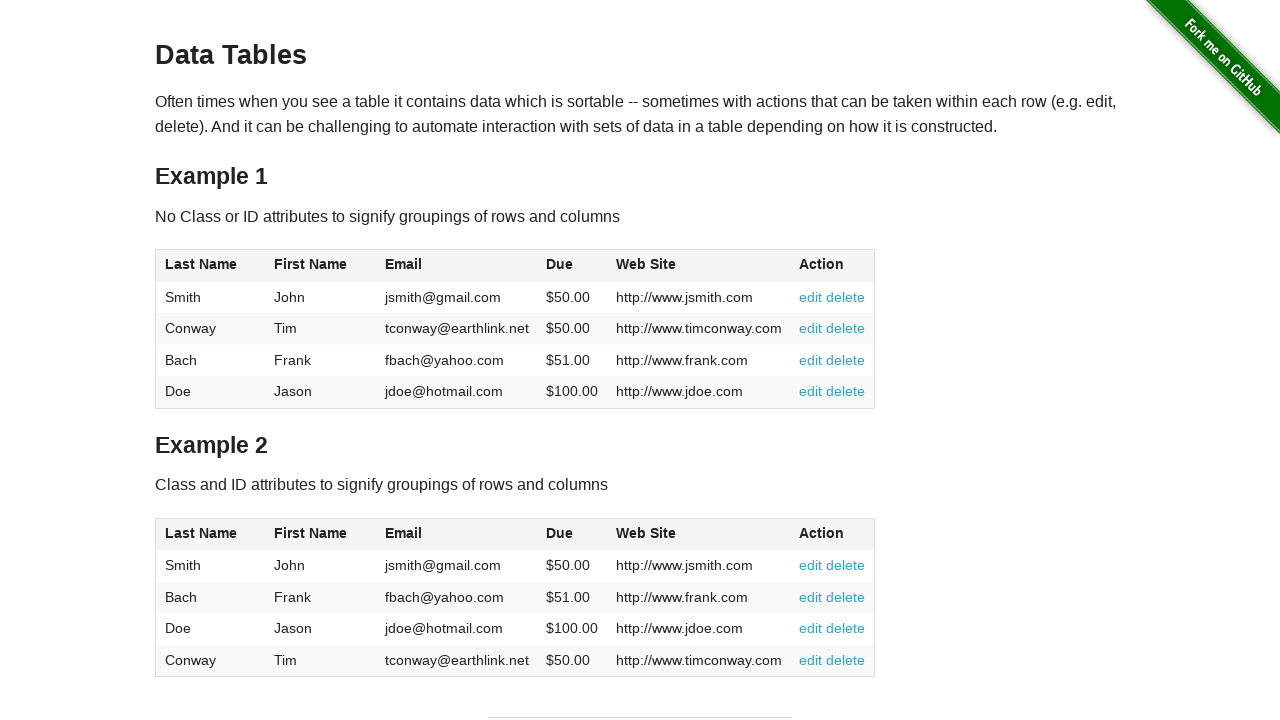

Verified Due column is sorted in ascending order
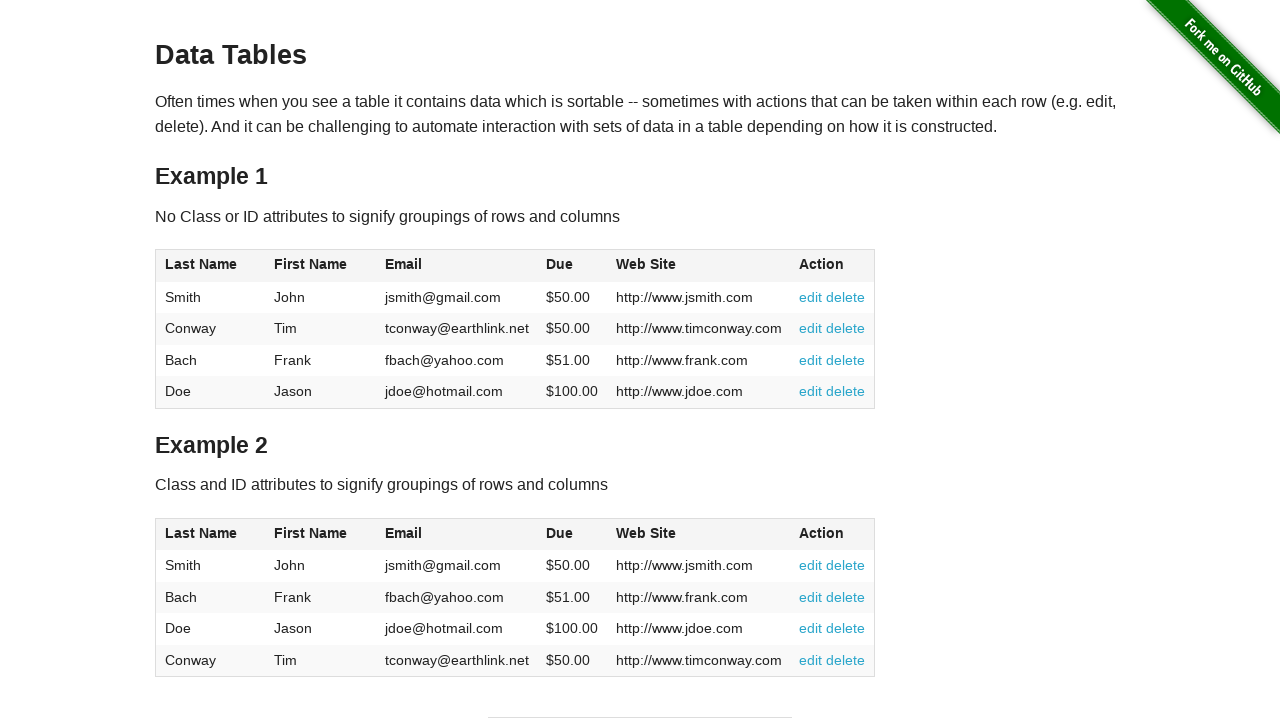

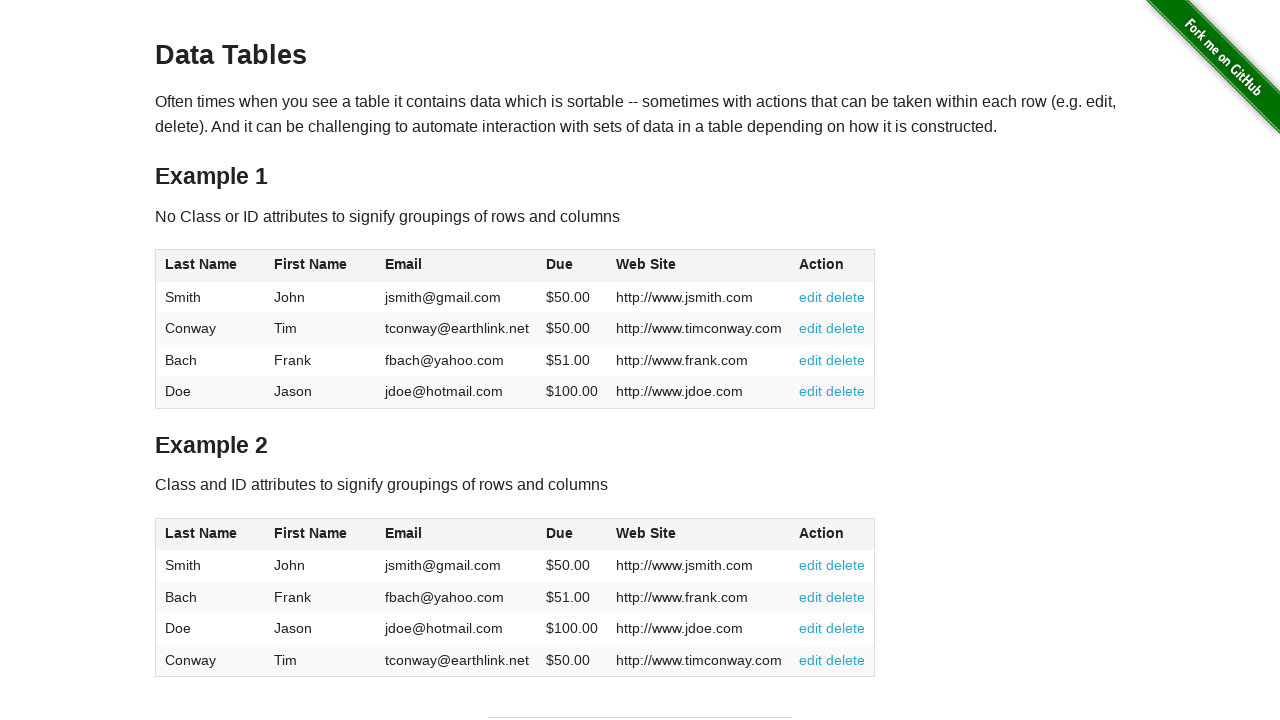